Tests the Chinese graduate exam score query form by filling in name, ID number, and exam number fields, then clicking the query button.

Starting URL: https://yz.chsi.com.cn/apply/cjcx/t/10594.dhtml

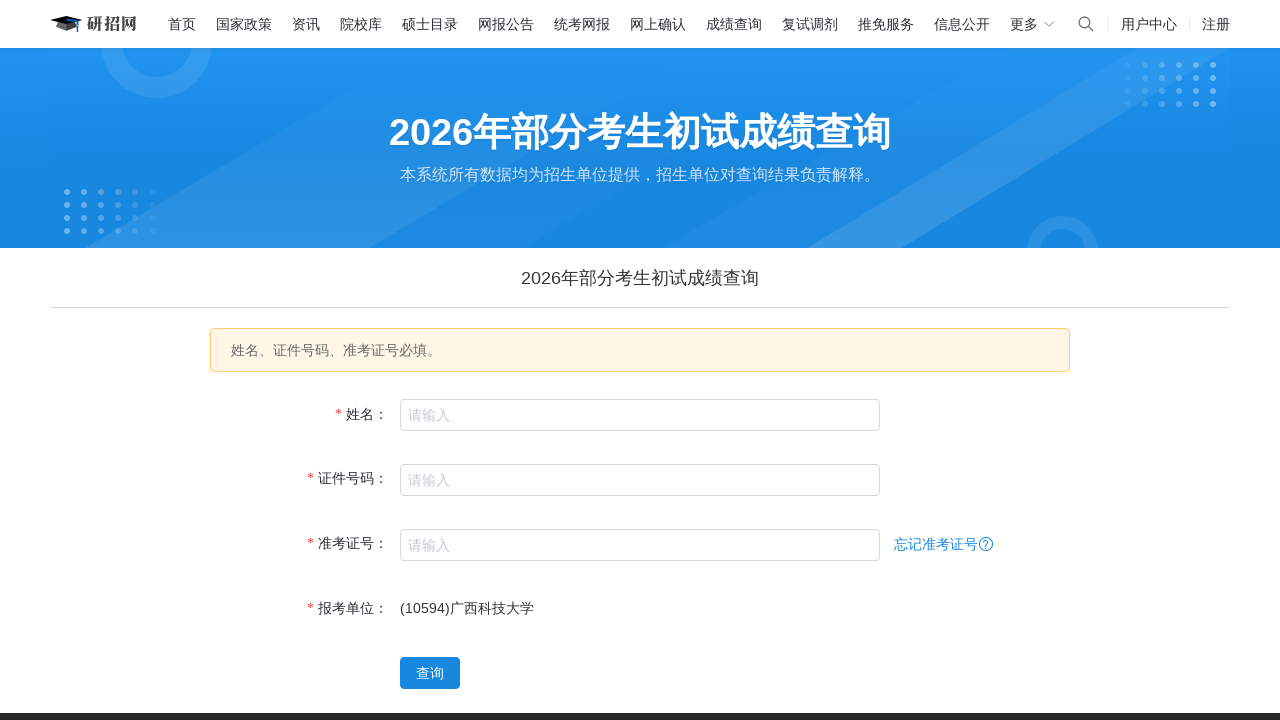

Filled name field with '张伟' on #app > div > form.ivu-form.ivu-form-label-right > div:nth-child(1) > div > div.l
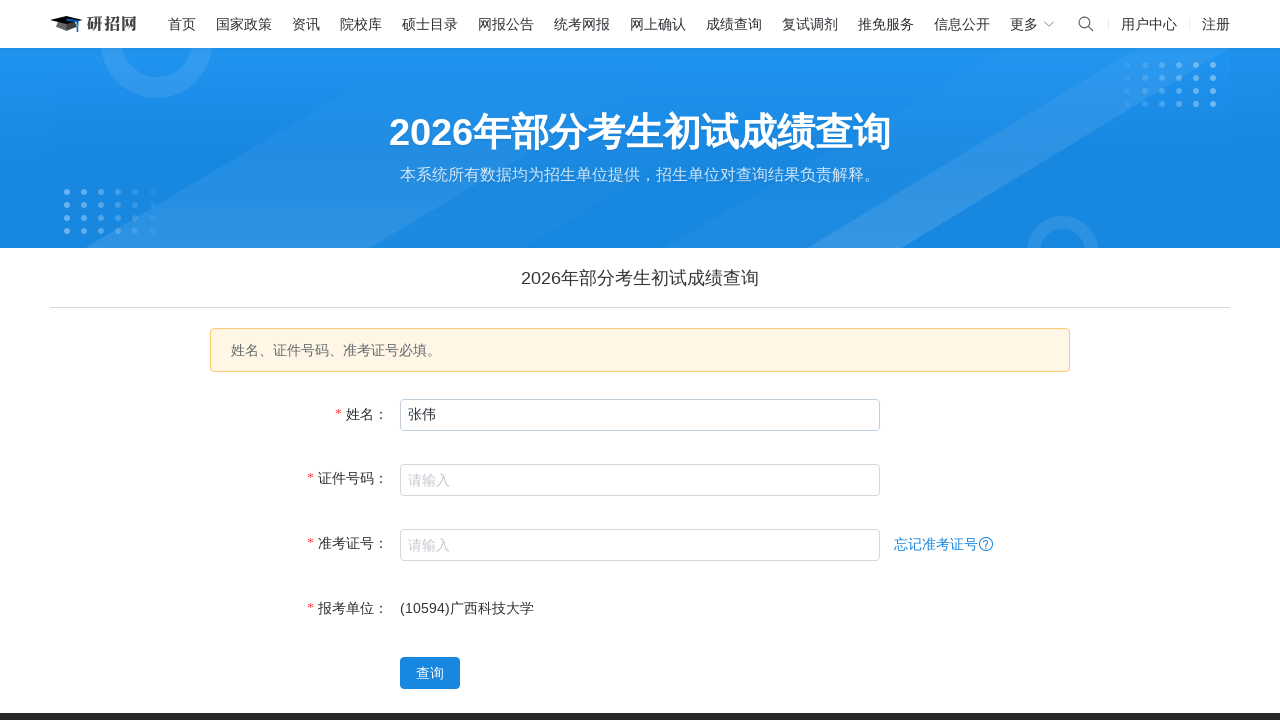

Filled ID number field with '110101199003156789' on #app > div > form.ivu-form.ivu-form-label-right > div:nth-child(2) > div > div.l
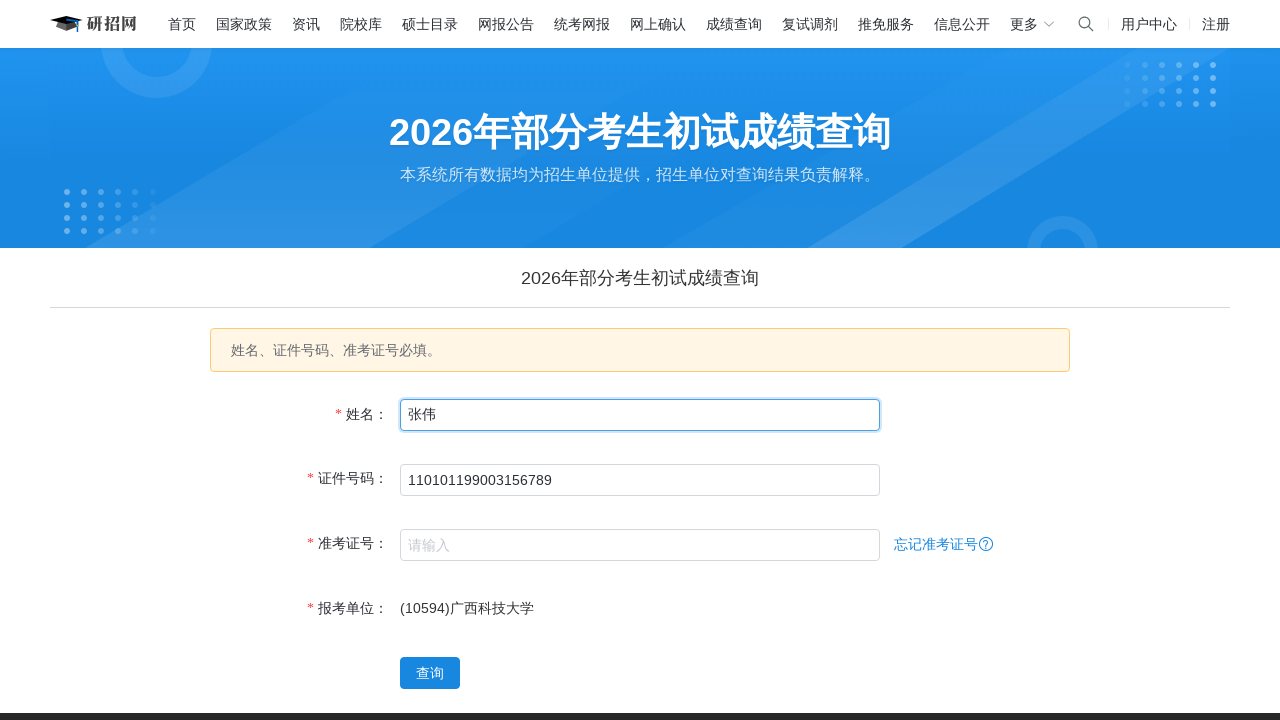

Filled exam admission ticket number field with '123456789012345' on #app > div > form.ivu-form.ivu-form-label-right > div:nth-child(3) > div > div.l
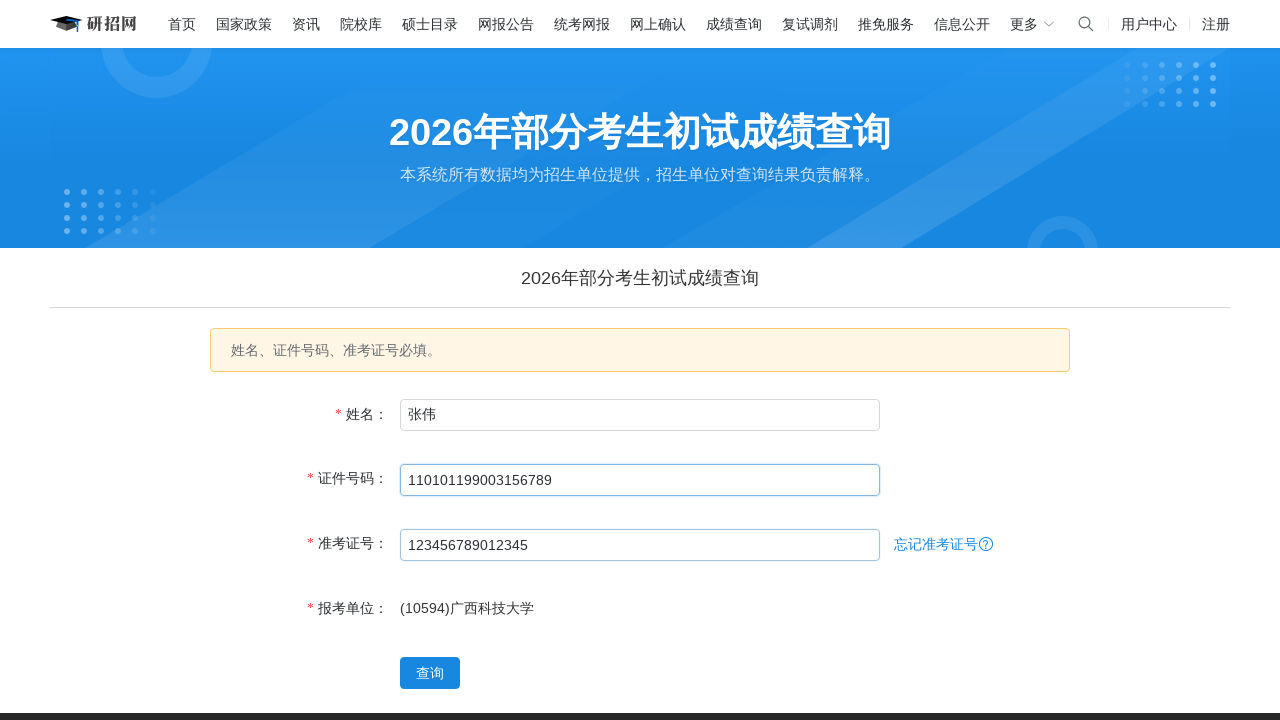

Clicked the query button at (430, 673) on #app > div > form.ivu-form.ivu-form-label-right > div:nth-child(5) > div > butto
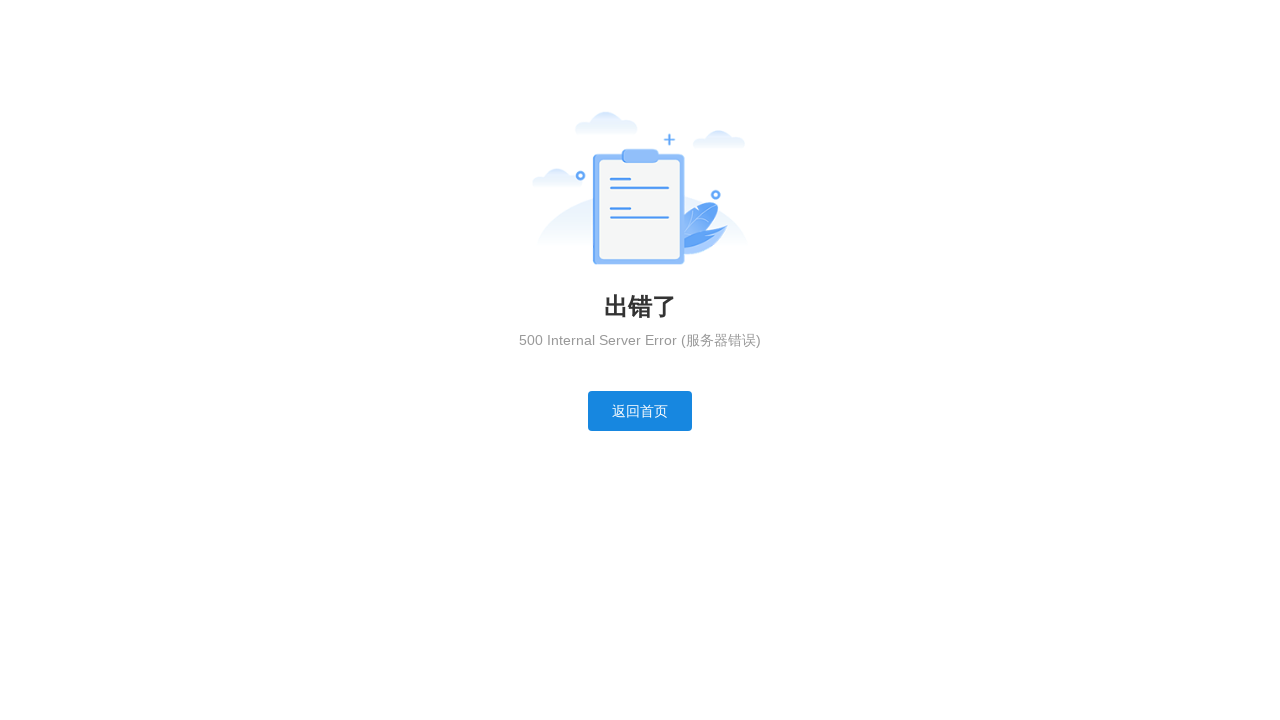

Waited 3 seconds for response
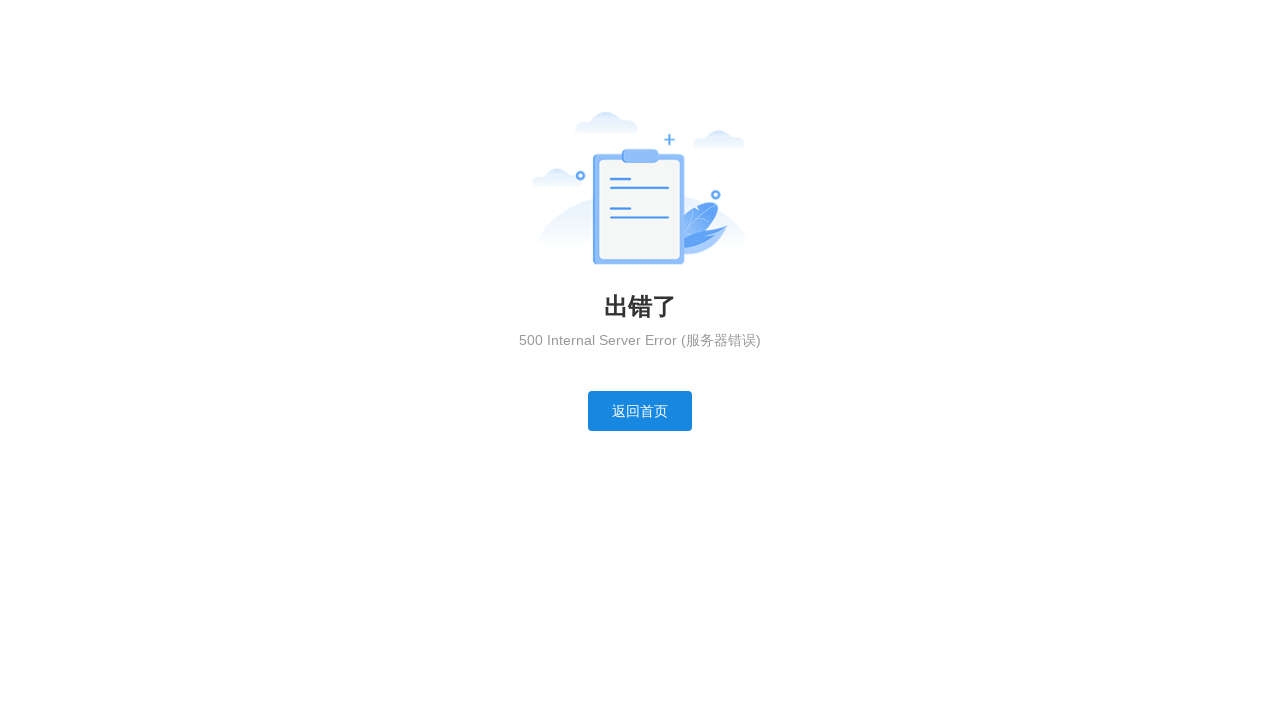

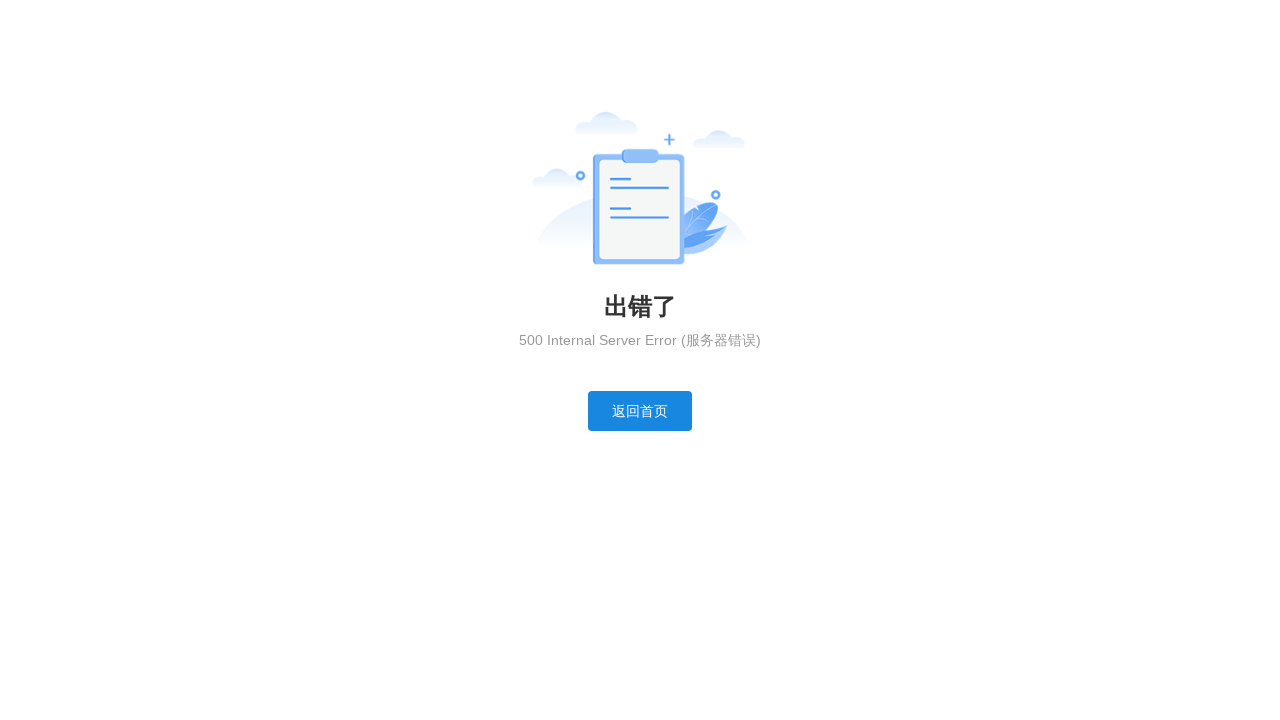